Tests confirmation alert handling by clicking the Confirmation Alert button, accepting the alert, and verifying the result

Starting URL: https://training-support.net/webelements/alerts

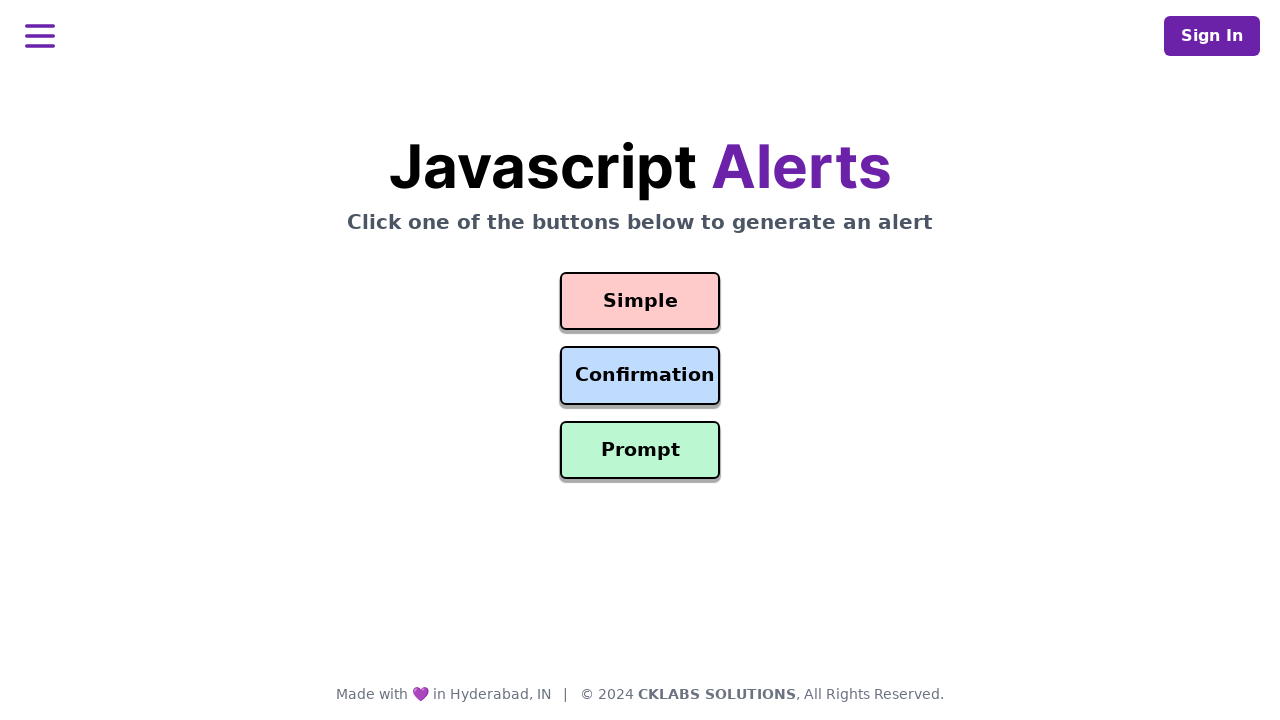

Set up dialog handler to accept confirmation alerts
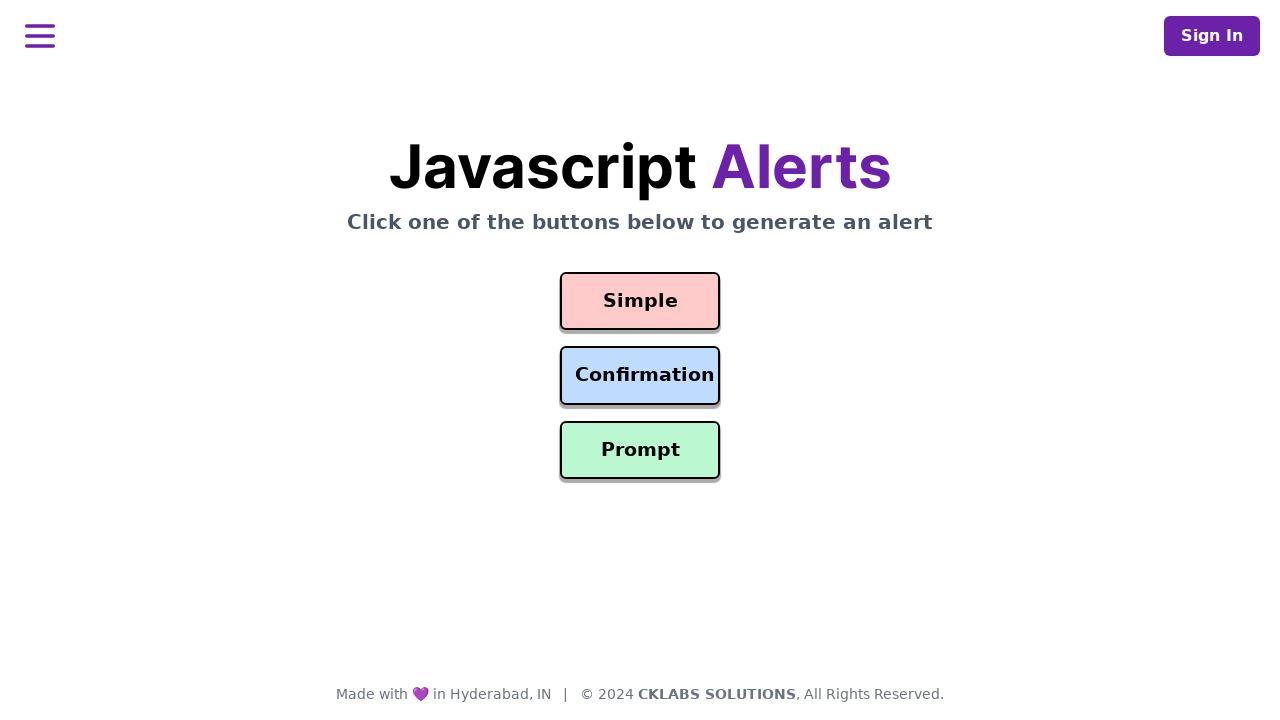

Clicked Confirmation Alert button at (640, 376) on #confirmation
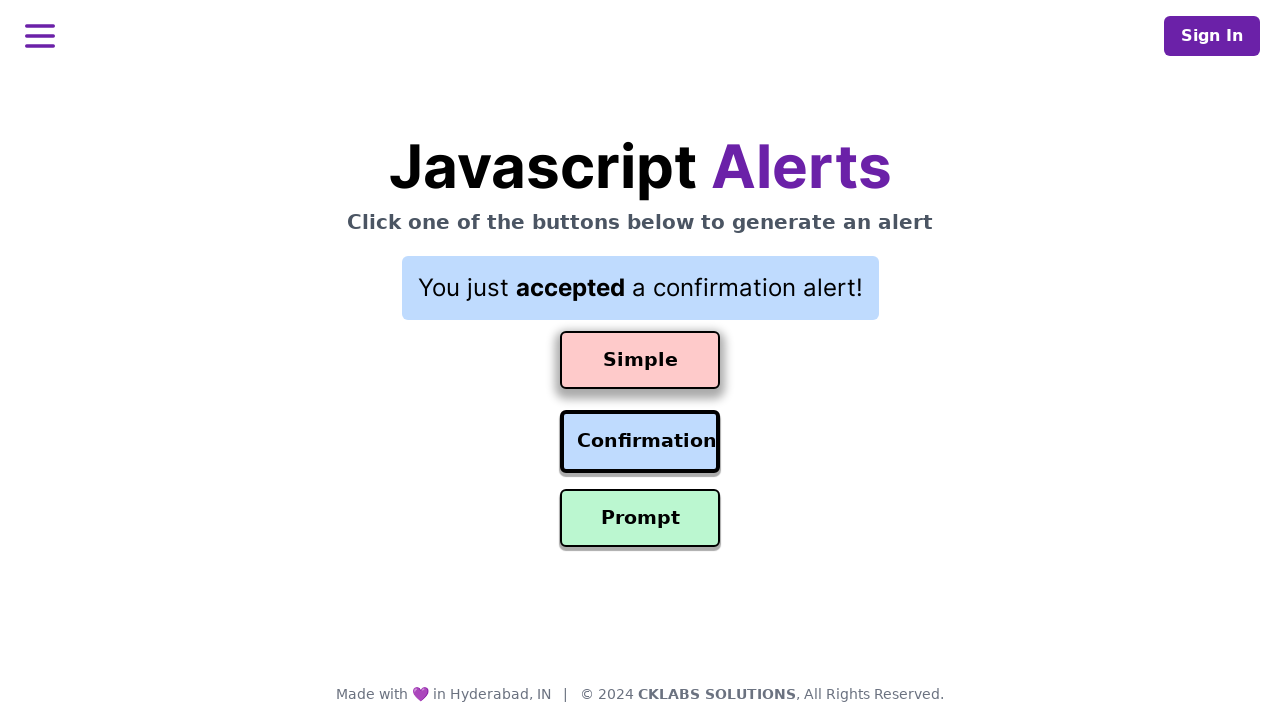

Waited for result element to appear
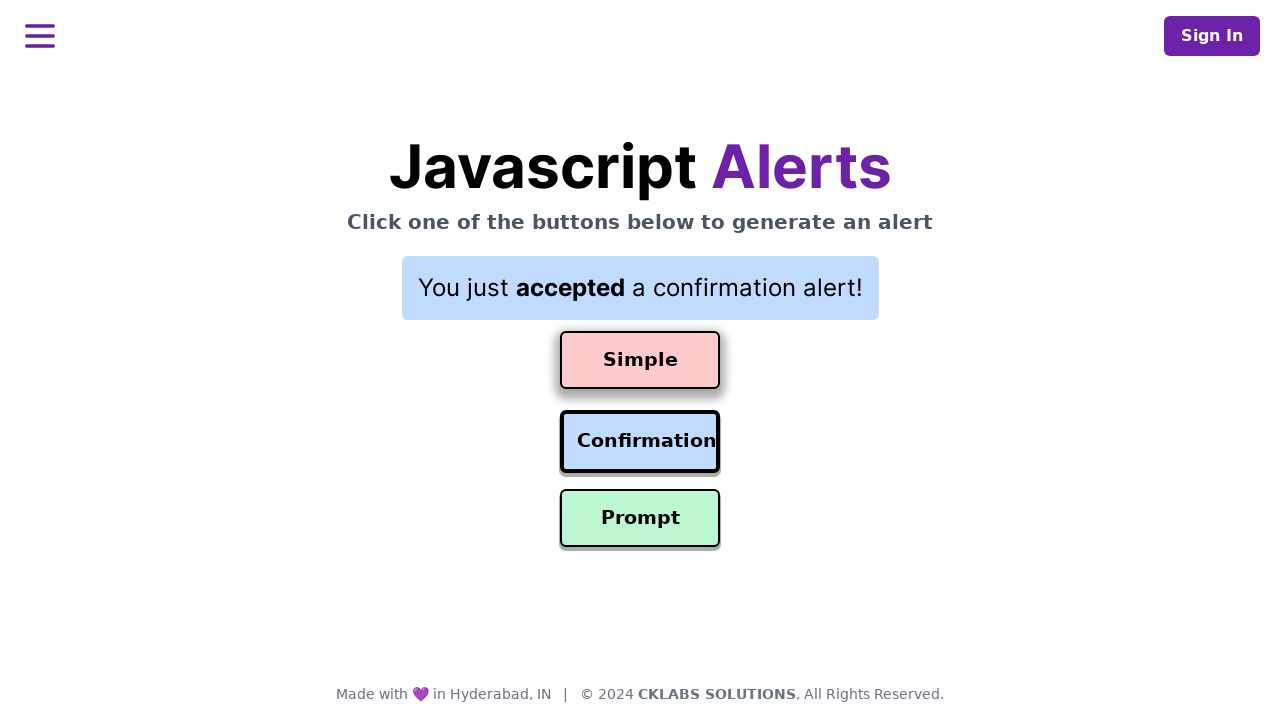

Retrieved result text: You just accepted a confirmation alert!
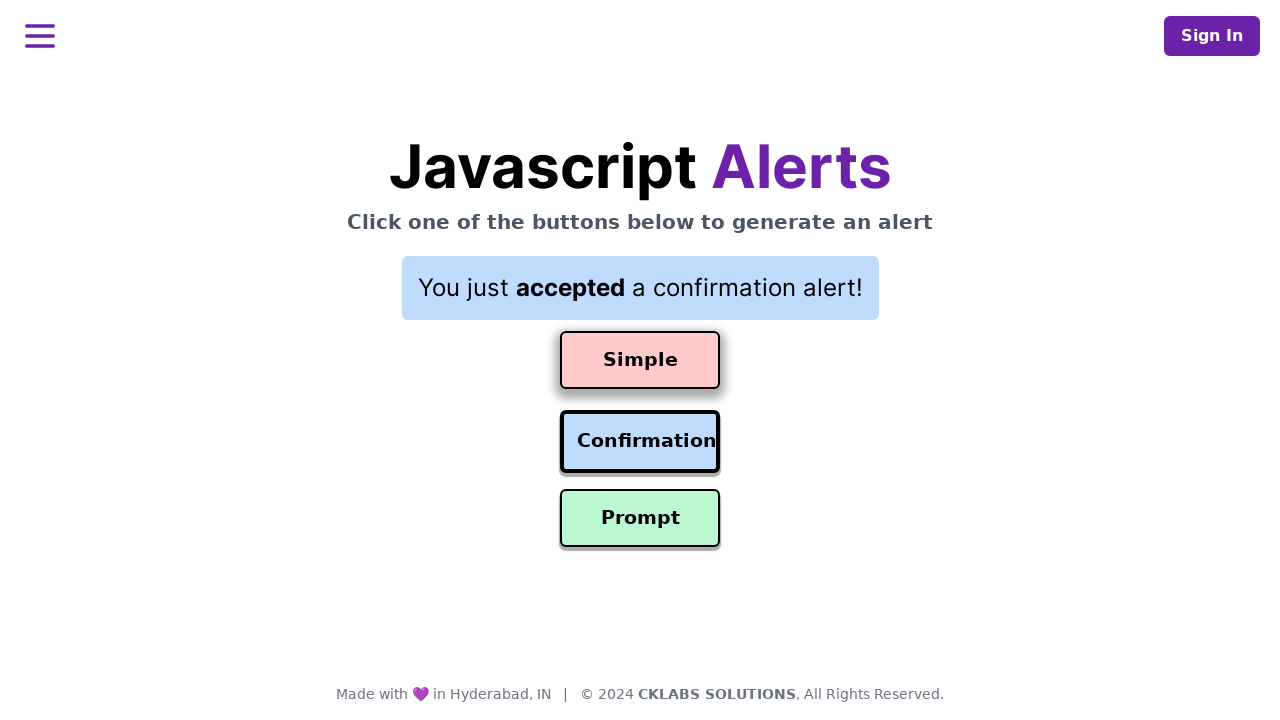

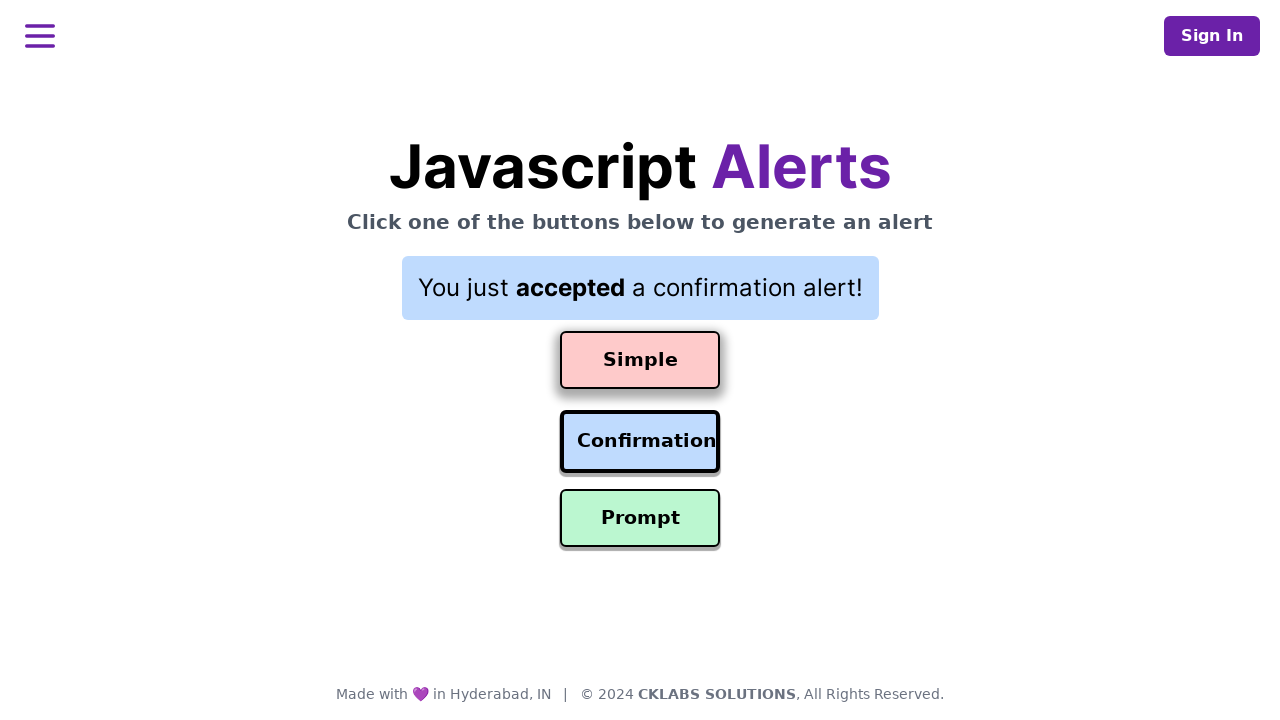